Tests iframe handling by switching to an iframe named "globalSqa" and entering text into a search field within that iframe

Starting URL: https://www.globalsqa.com/demo-site/frames-and-windows/#iFrame

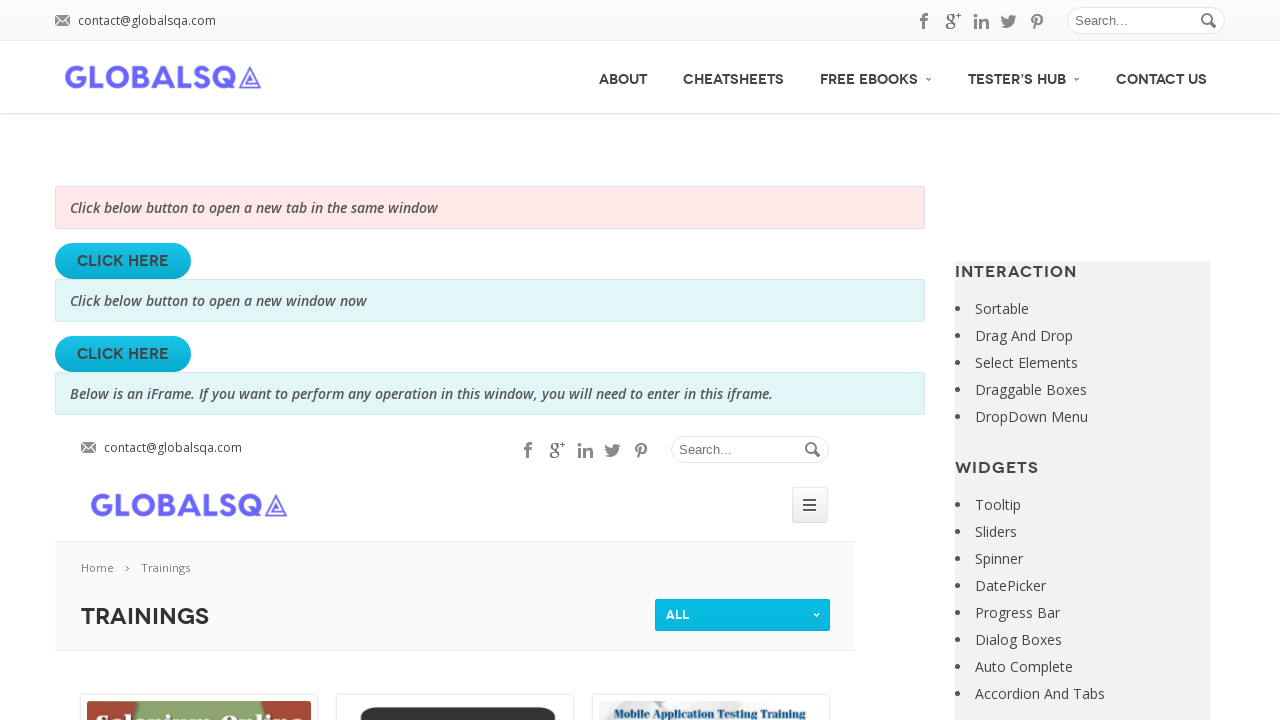

Located all iframes on the page
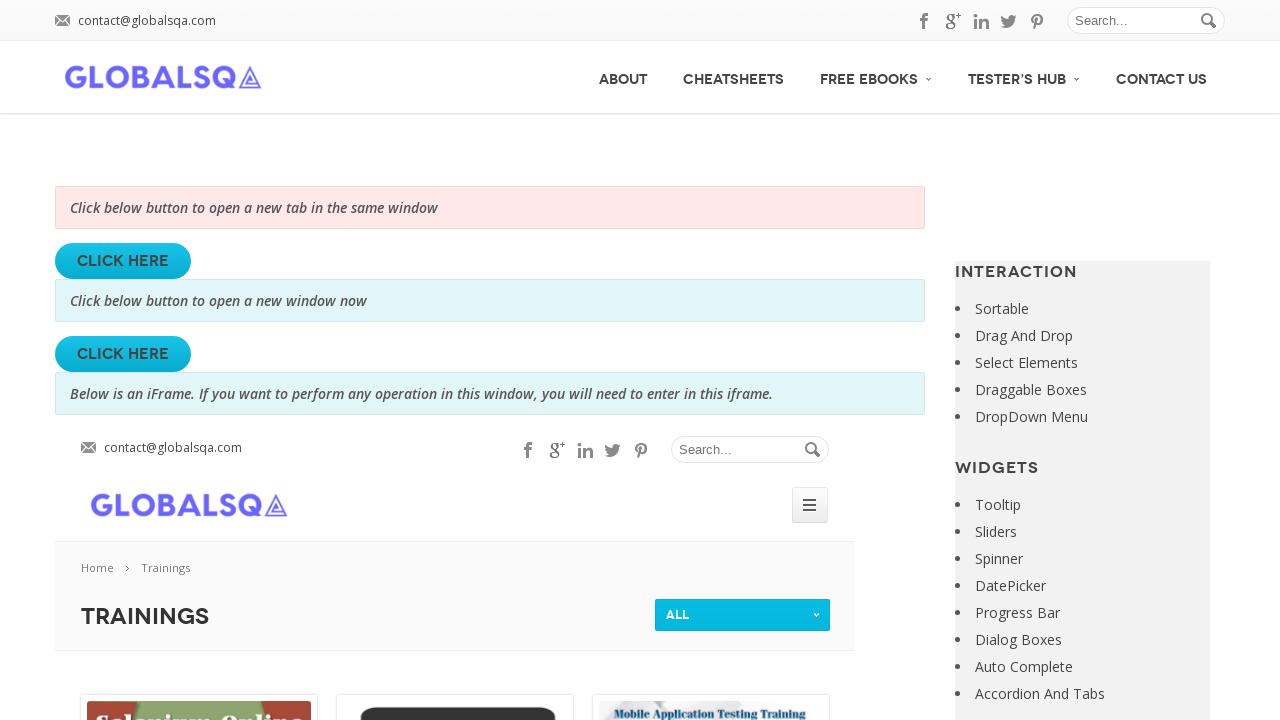

Found 6 iframes on the page
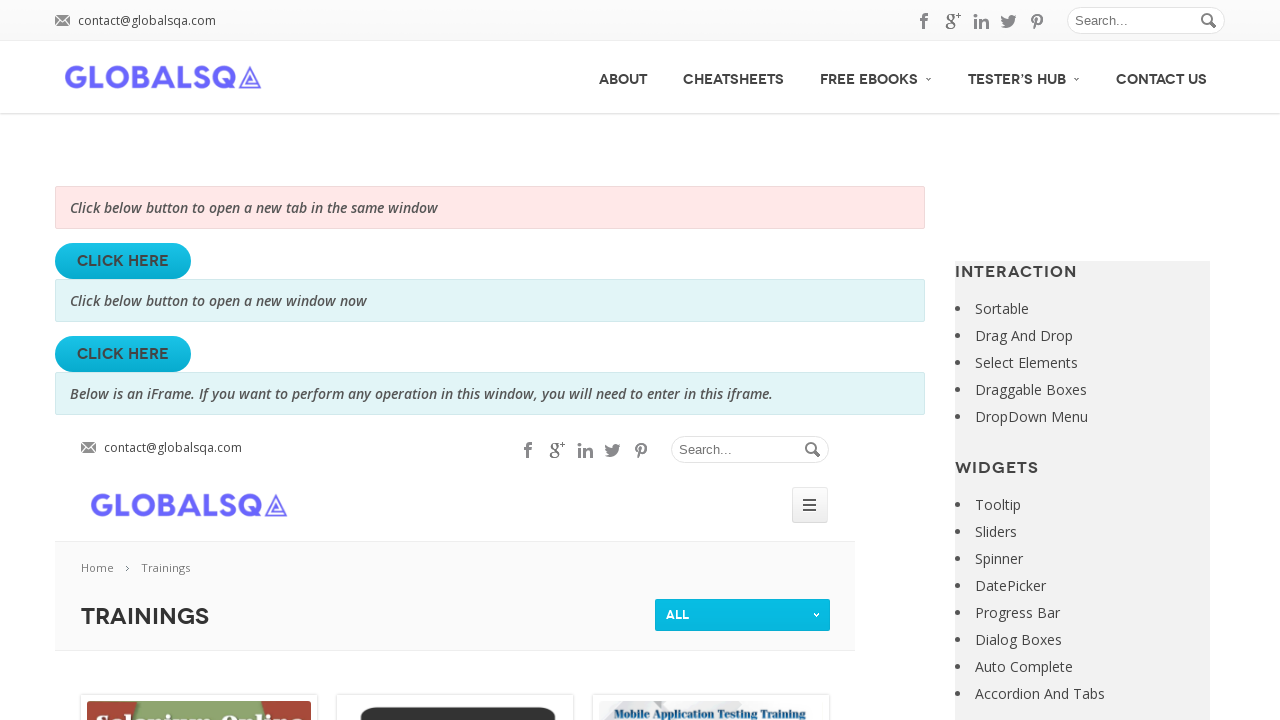

Located iframe with name 'globalSqa'
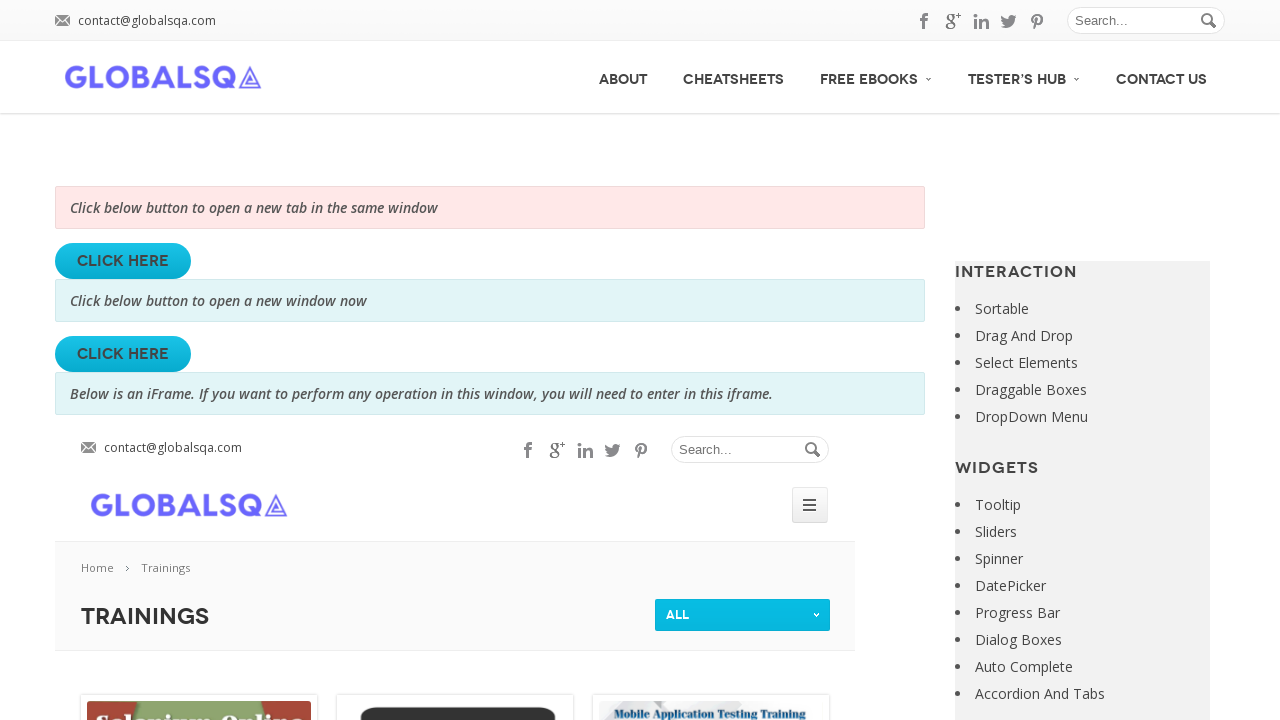

Filled search field inside globalSqa iframe with 'bhushan' on iframe[name='globalSqa'] >> internal:control=enter-frame >> #s
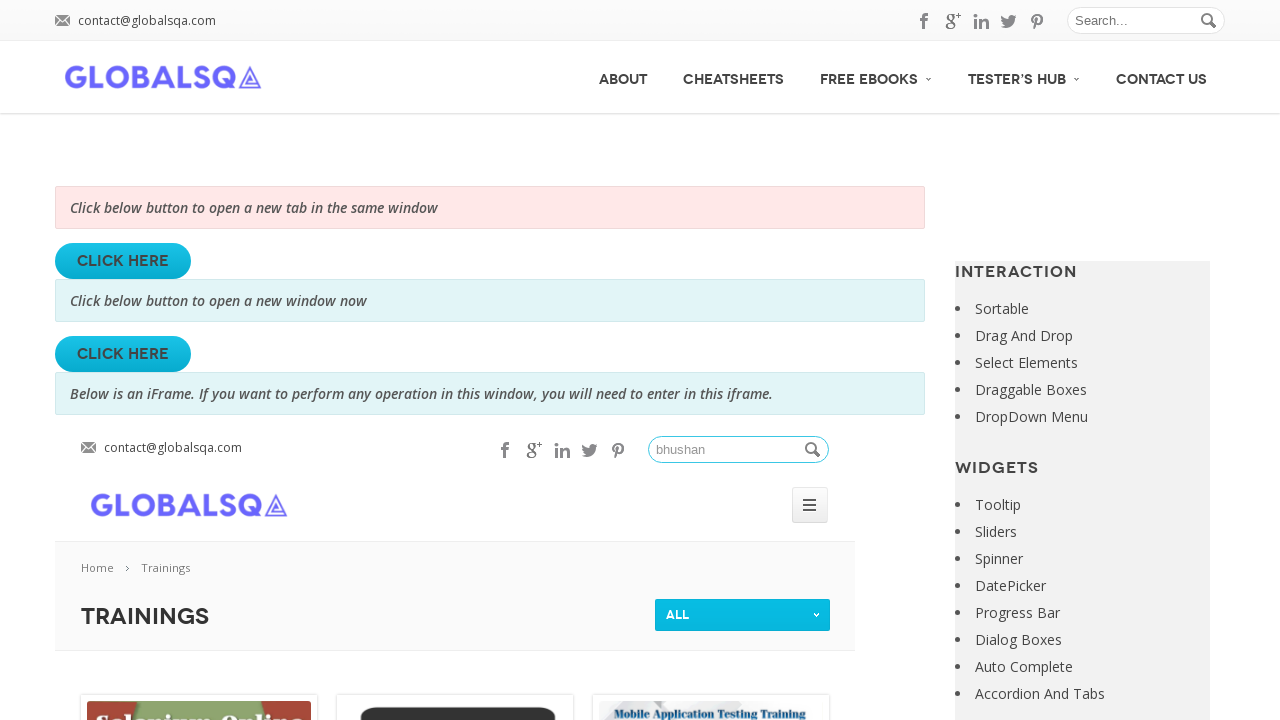

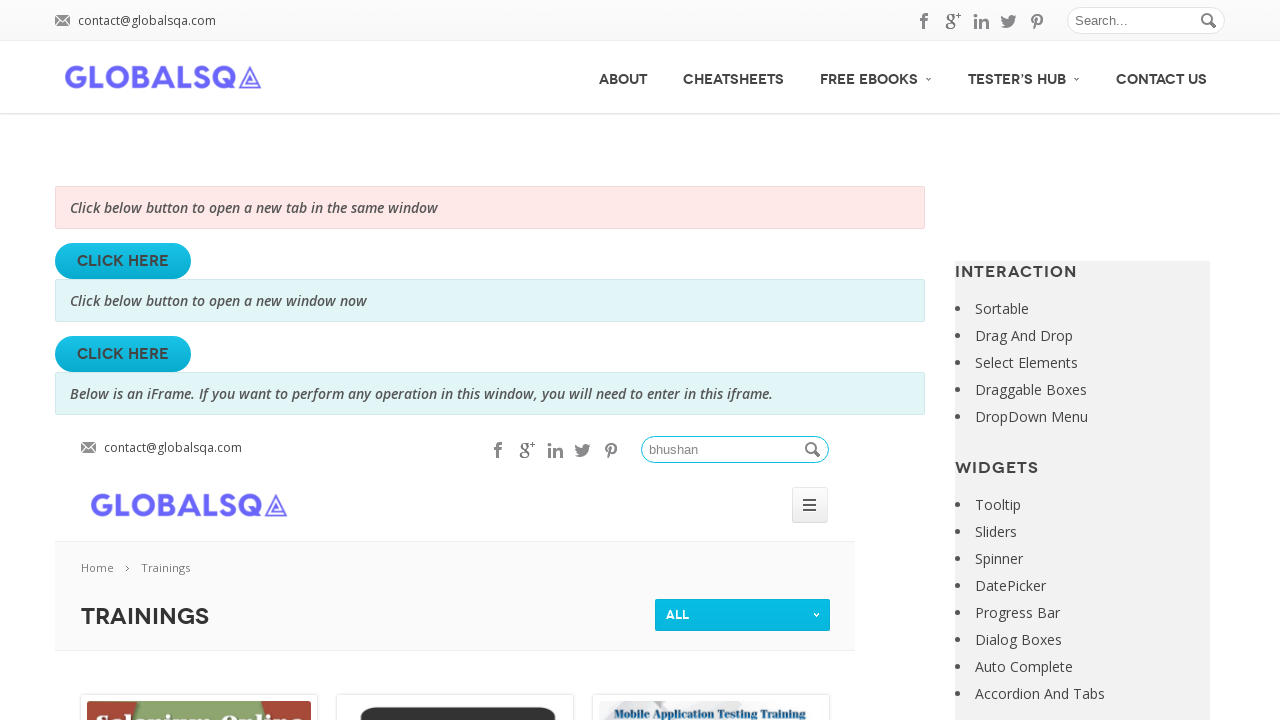